Tests autocomplete dropdown functionality by typing a partial country name and using keyboard navigation to select from suggestions

Starting URL: https://rahulshettyacademy.com/AutomationPractice/

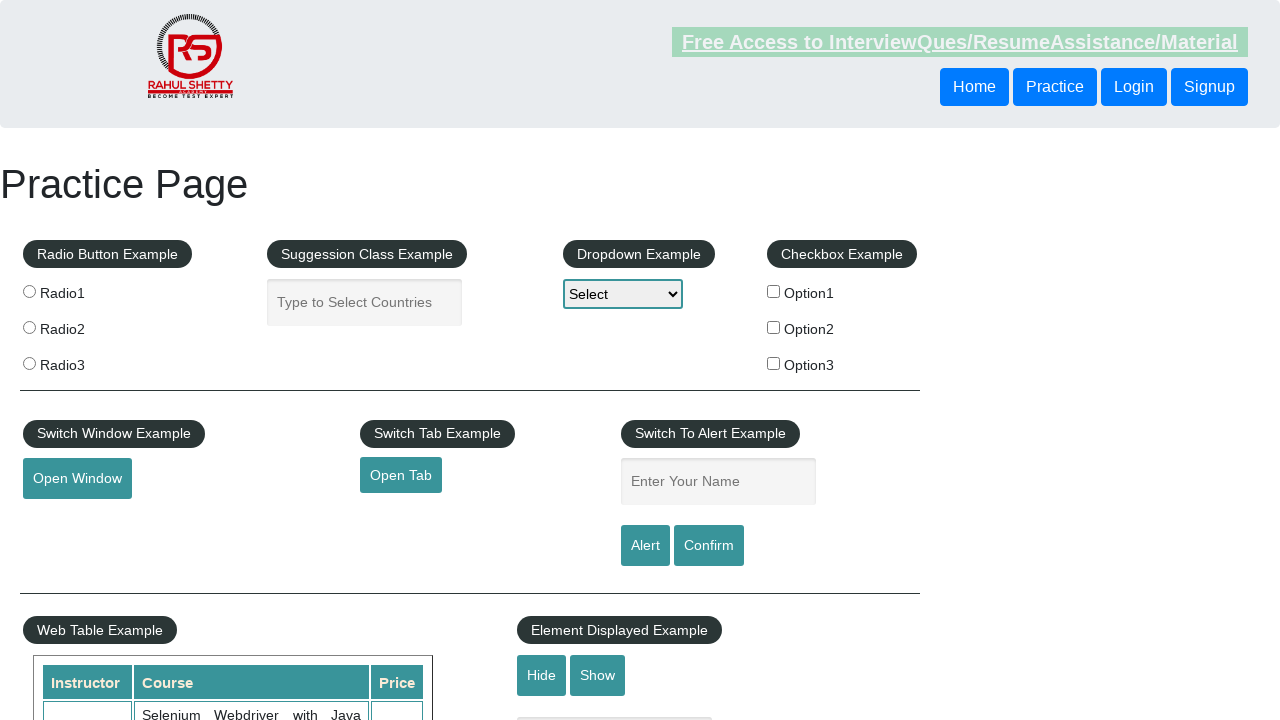

Typed 'Ind' in autocomplete field to trigger suggestions on #autocomplete
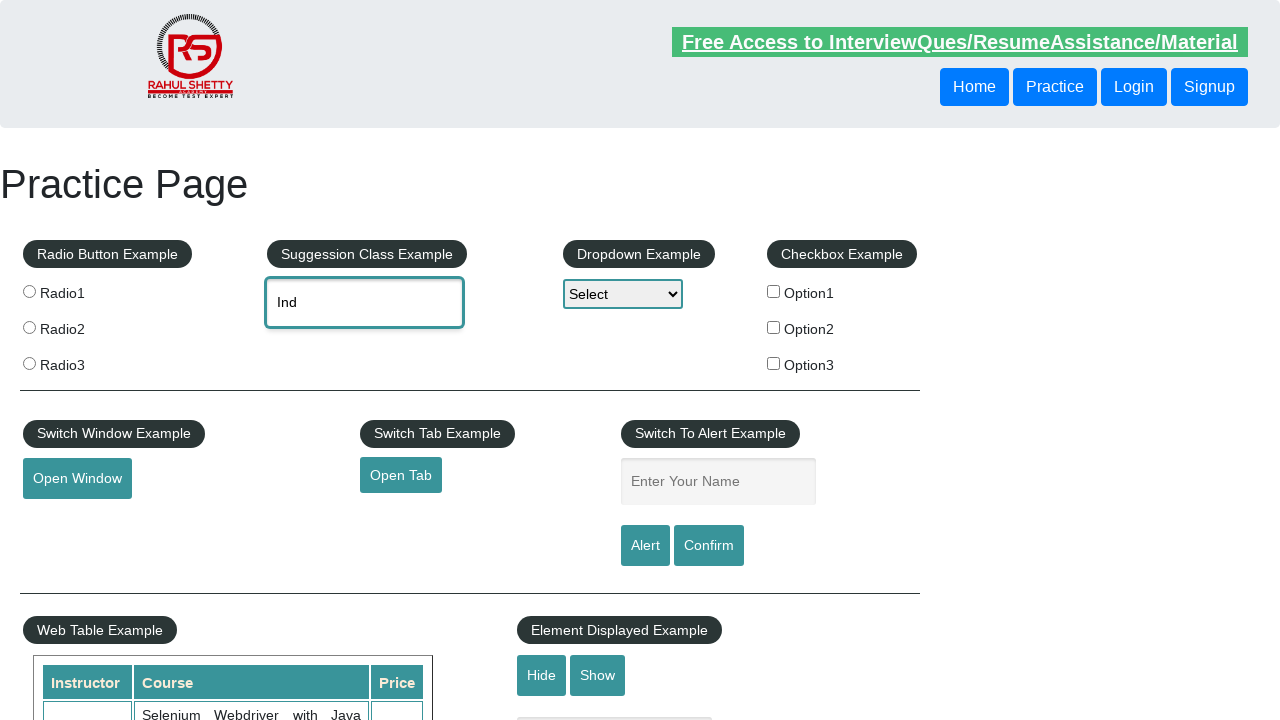

Pressed ArrowDown once to navigate to first suggestion on #autocomplete
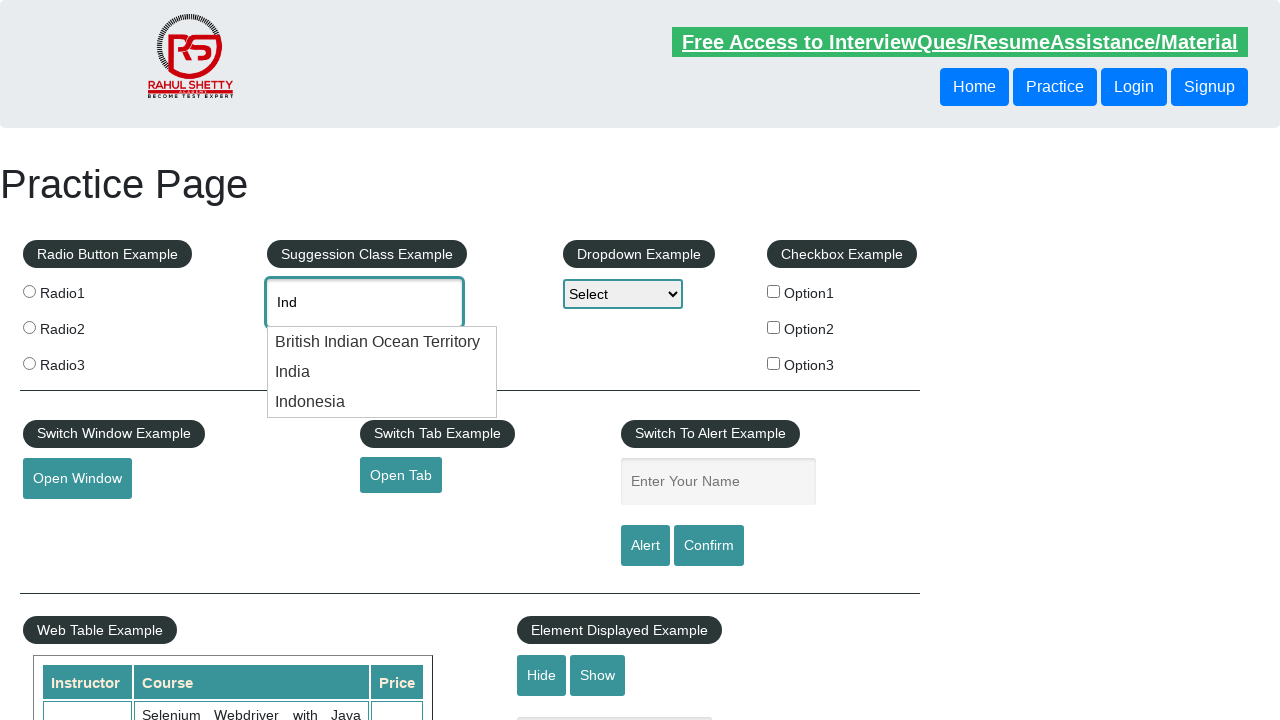

Pressed ArrowDown again to navigate to second suggestion on #autocomplete
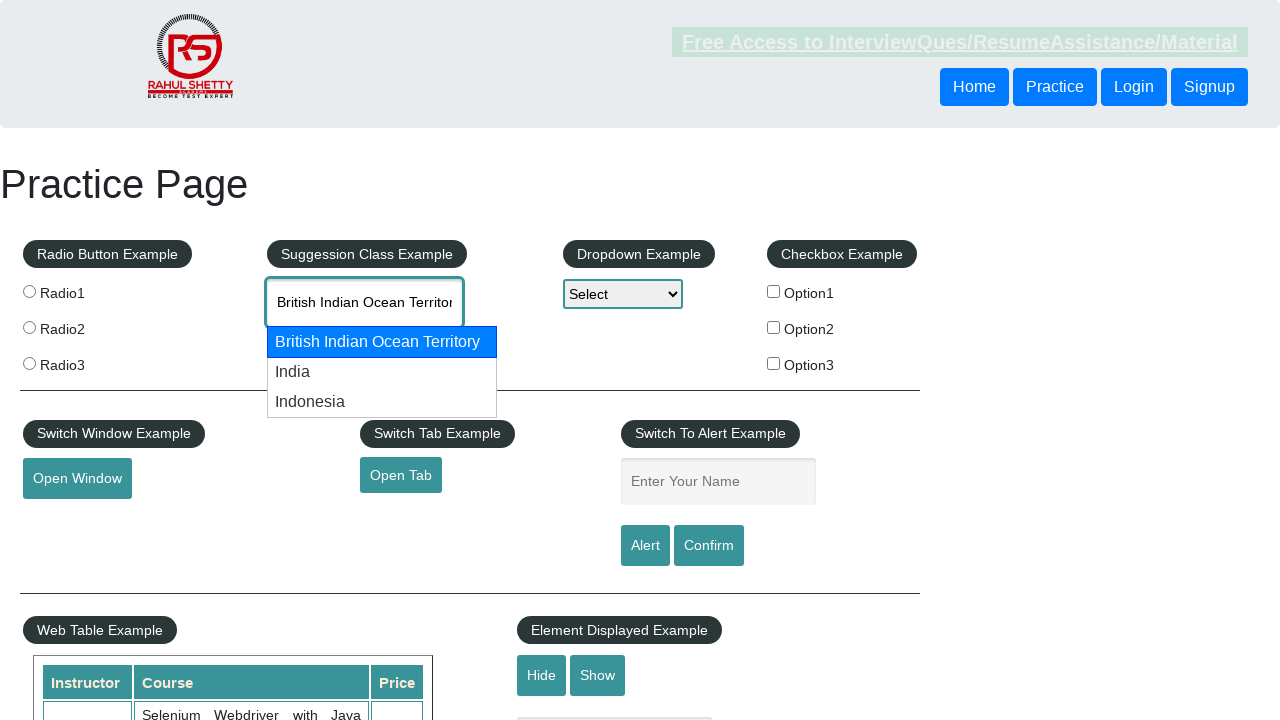

Retrieved selected value from autocomplete field: 'None'
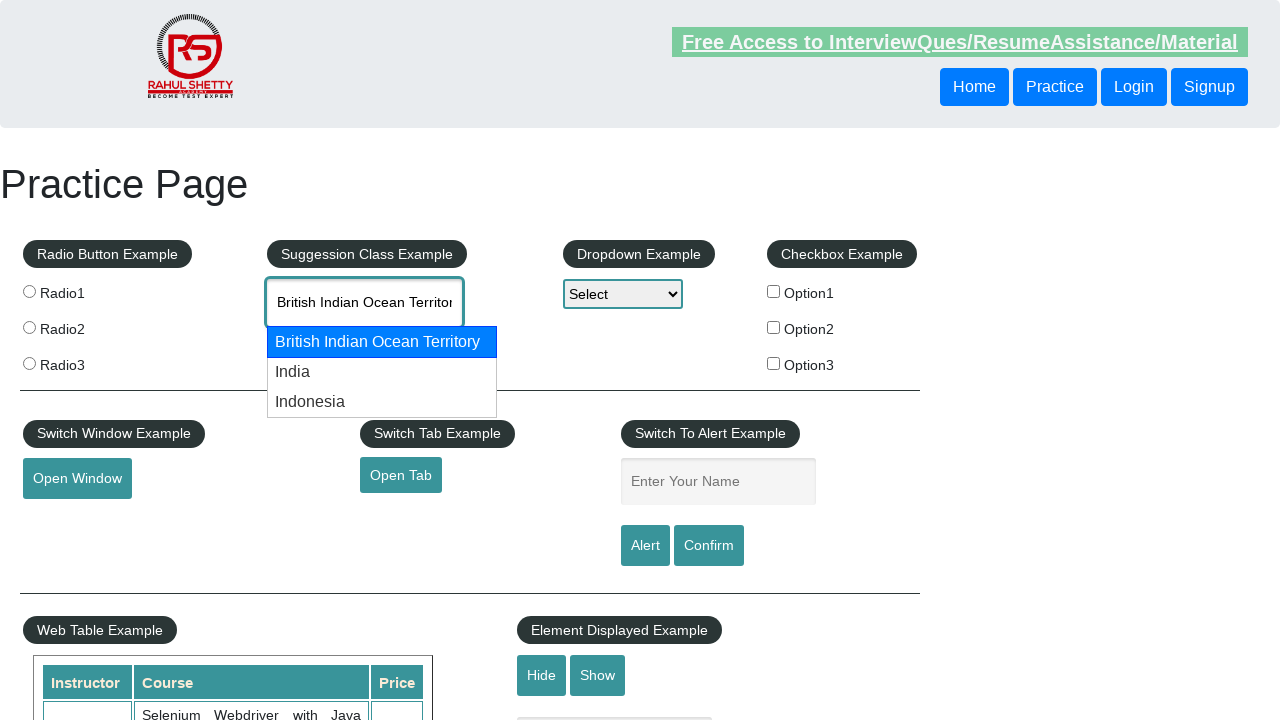

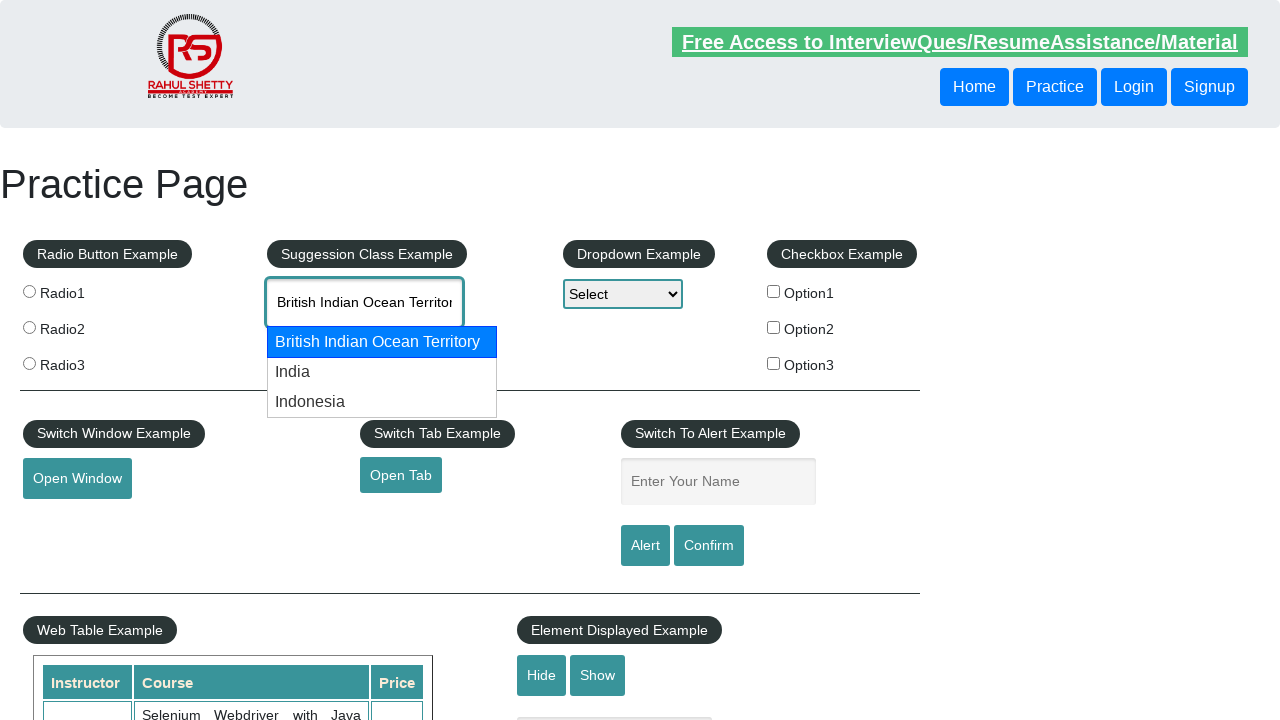